Tests form submission by filling first name, last name, and email fields with test data and submitting the form

Starting URL: https://secure-retreat-92358.herokuapp.com/

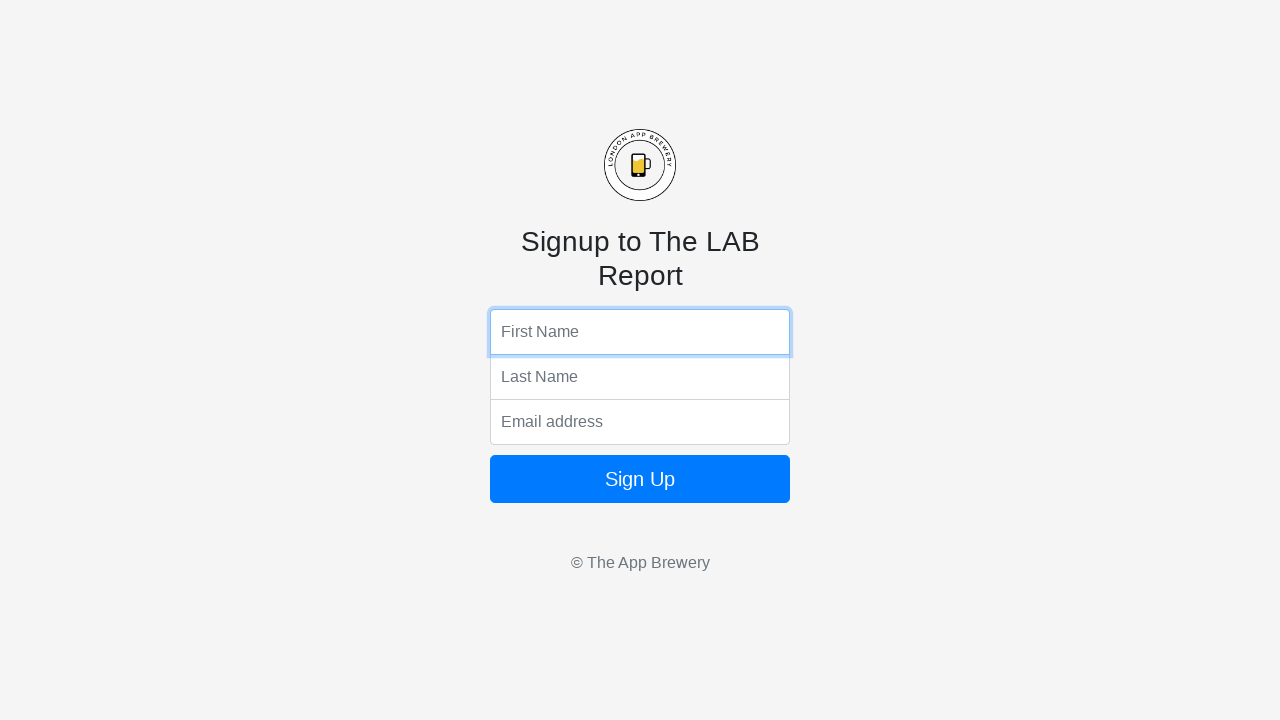

Filled first name field with 'John' on input[name='fName']
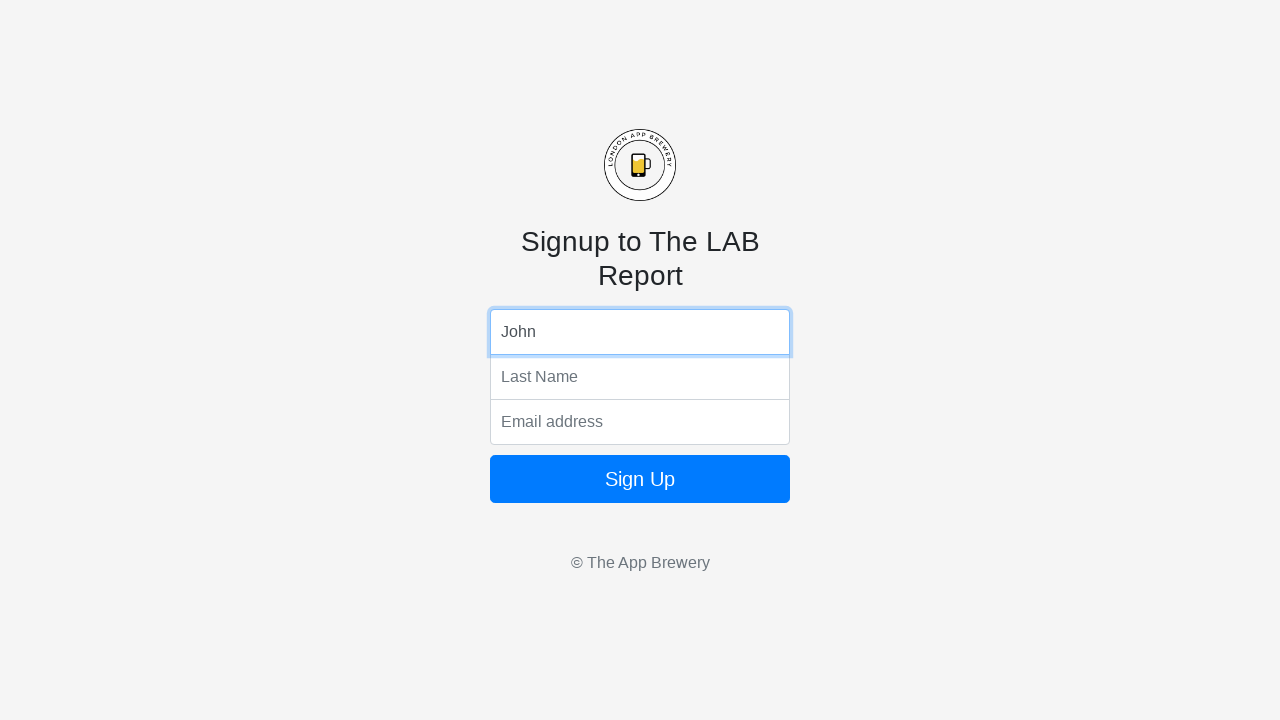

Pressed Enter on first name field on input[name='fName']
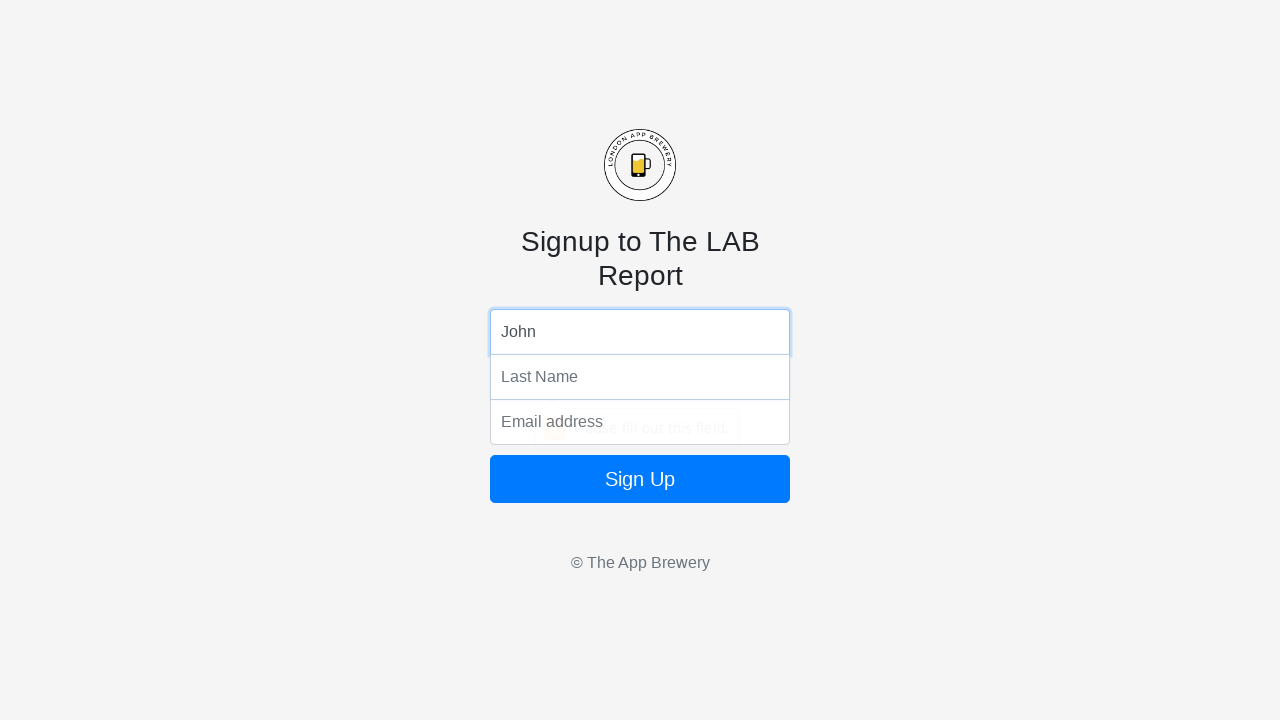

Filled last name field with 'Smith' on input[name='lName']
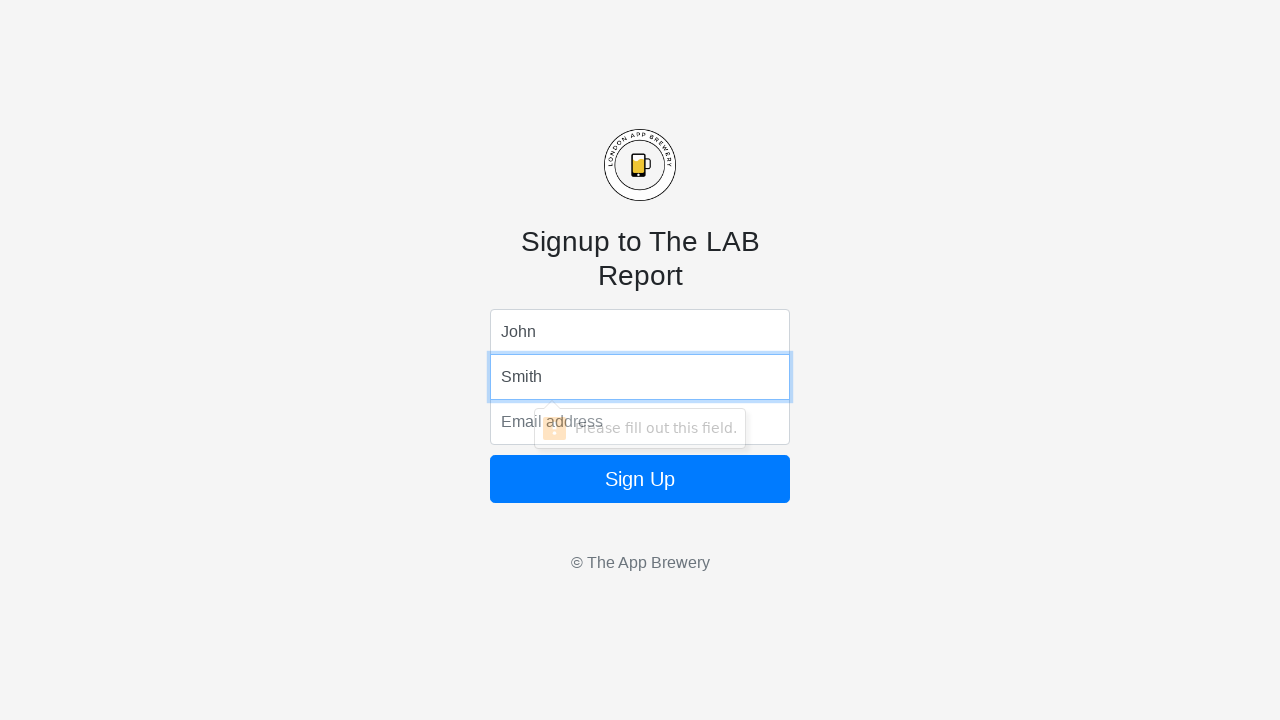

Pressed Enter on last name field on input[name='lName']
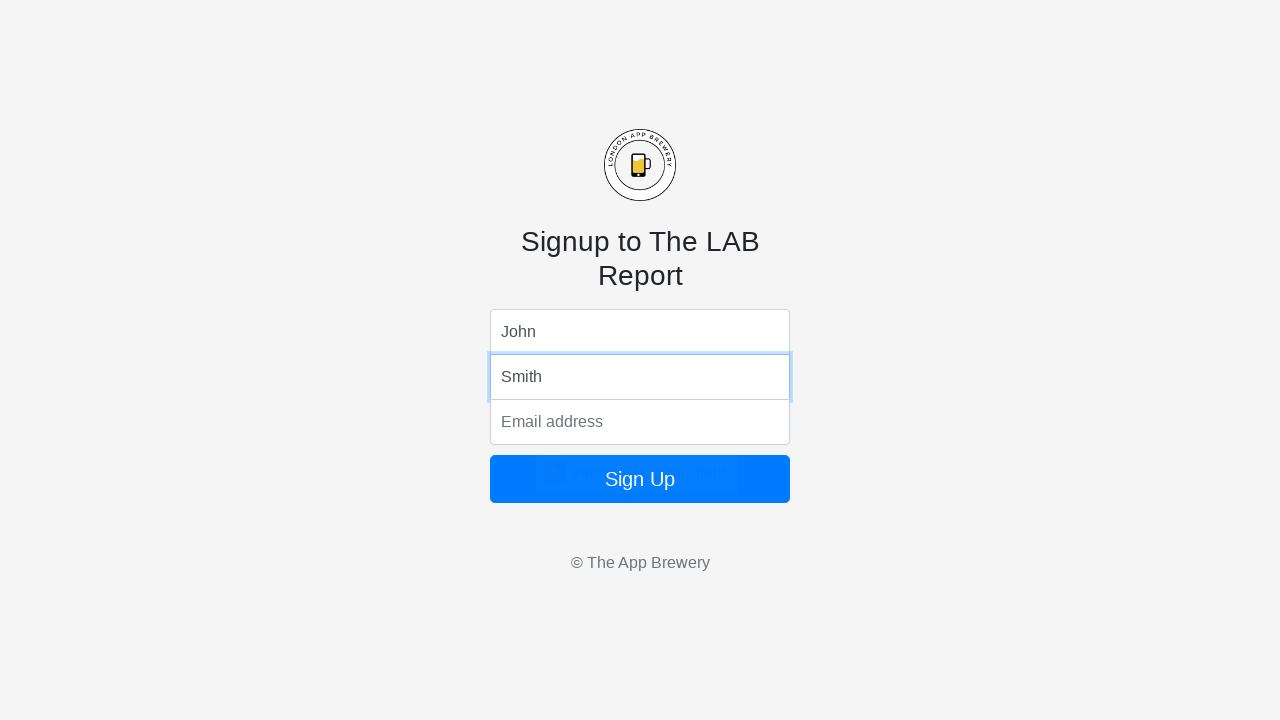

Filled email field with 'john.smith@example.com' on input[name='email']
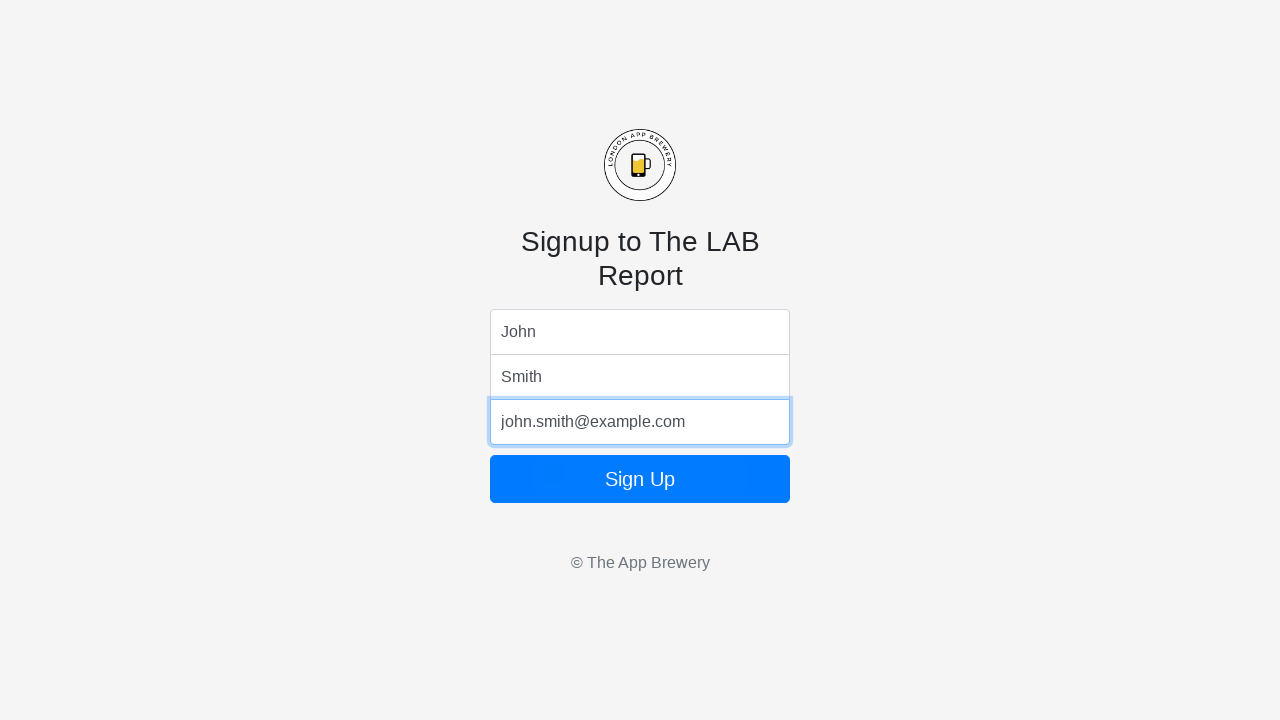

Pressed Enter on email field to submit form on input[name='email']
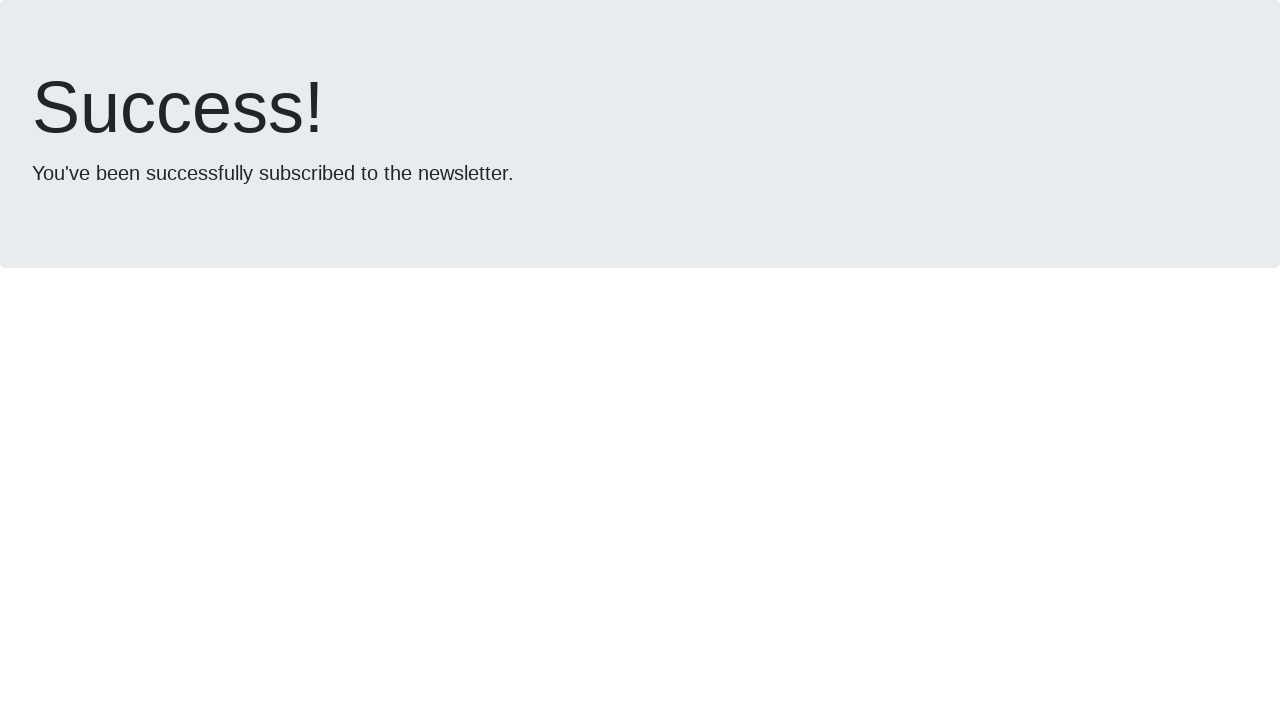

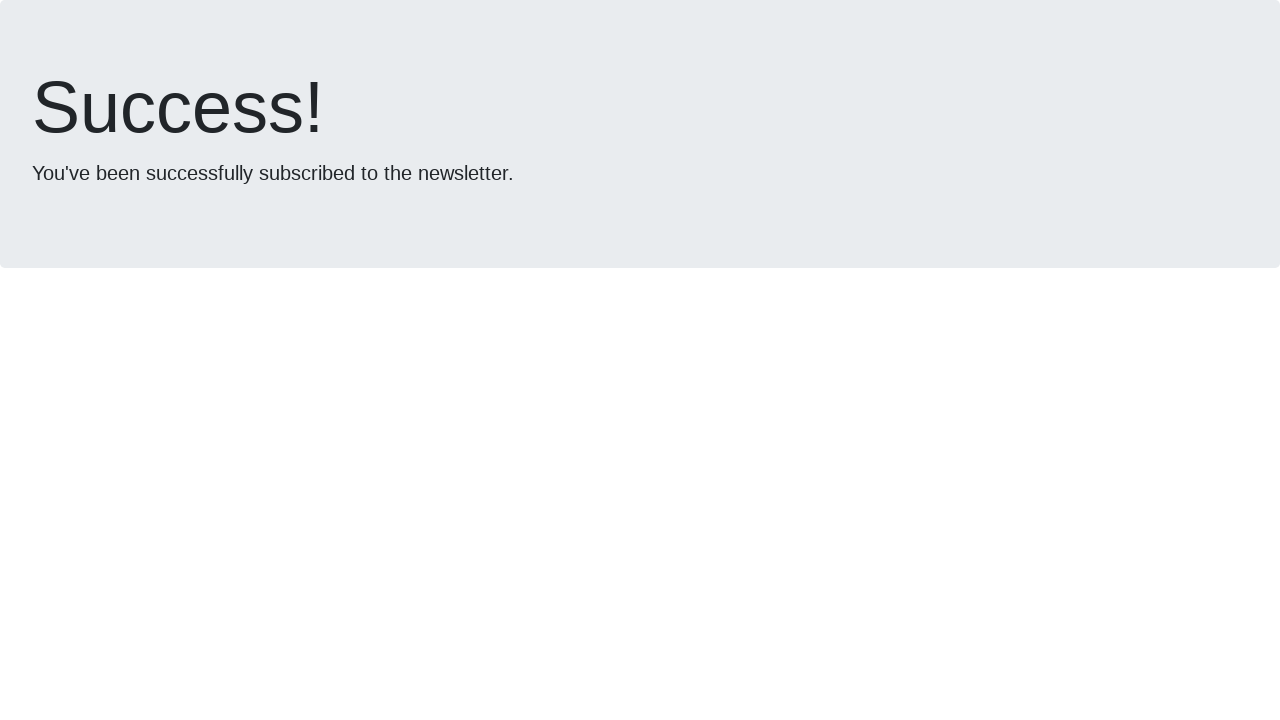